Solves a math captcha by calculating a formula based on a value from the page, then fills the answer and submits the form with robot verification checkboxes

Starting URL: https://suninjuly.github.io/math.html

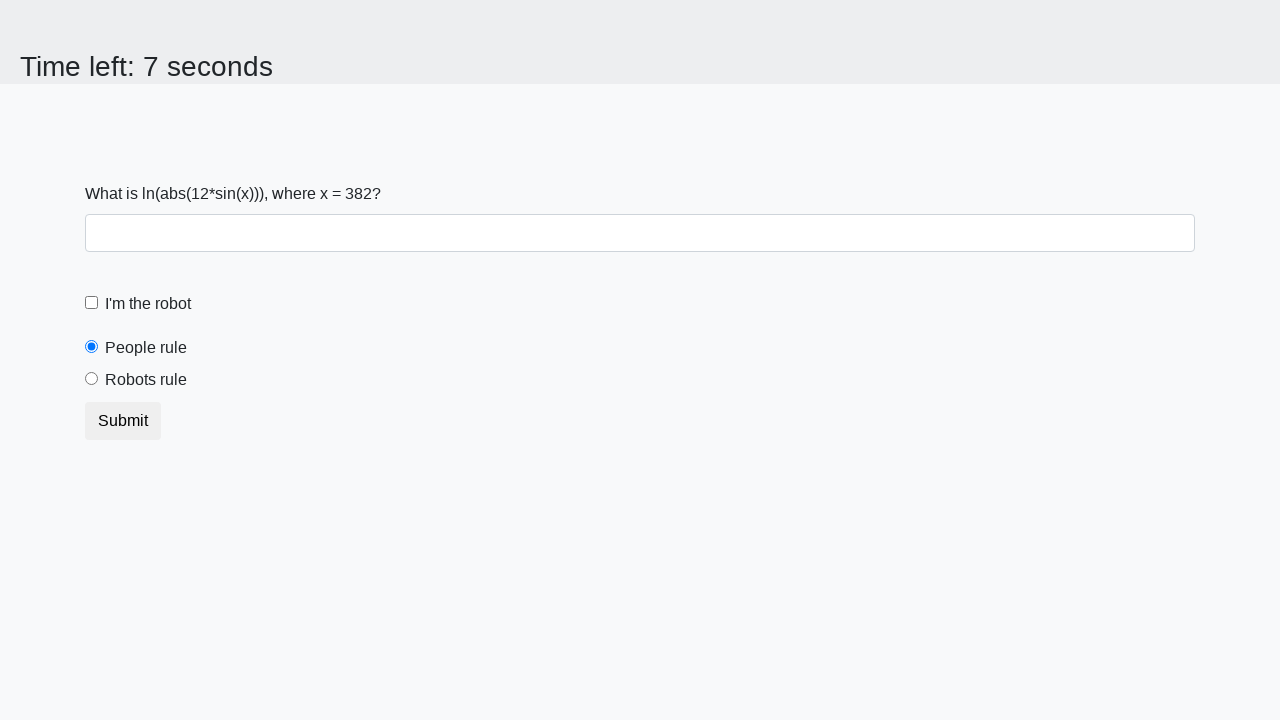

Located the input value element
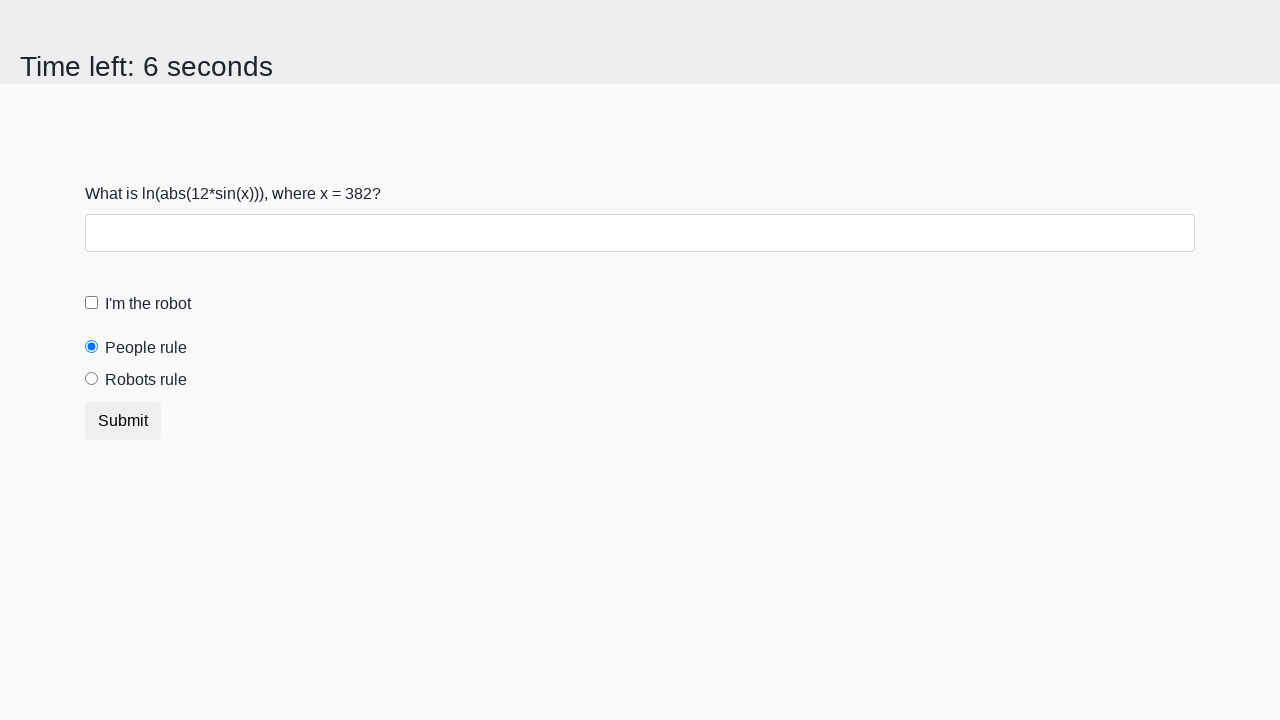

Extracted input value from page: 382
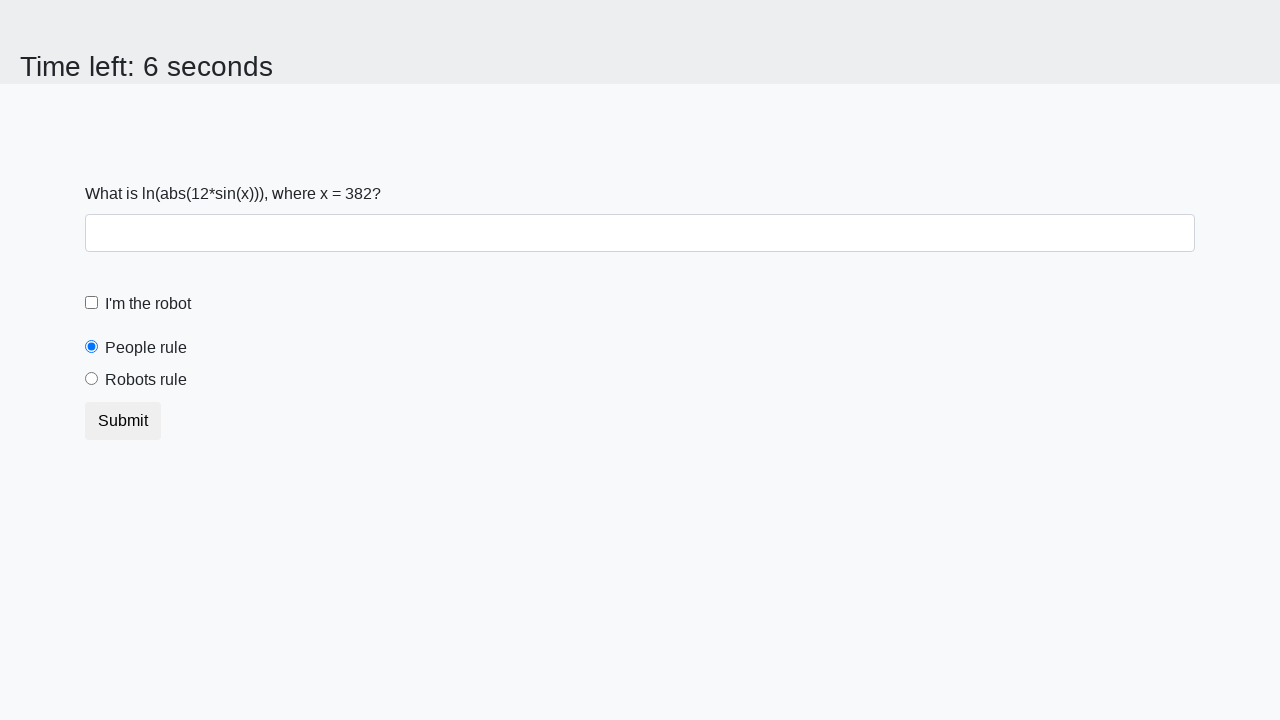

Calculated math captcha answer: 2.4402932285871843
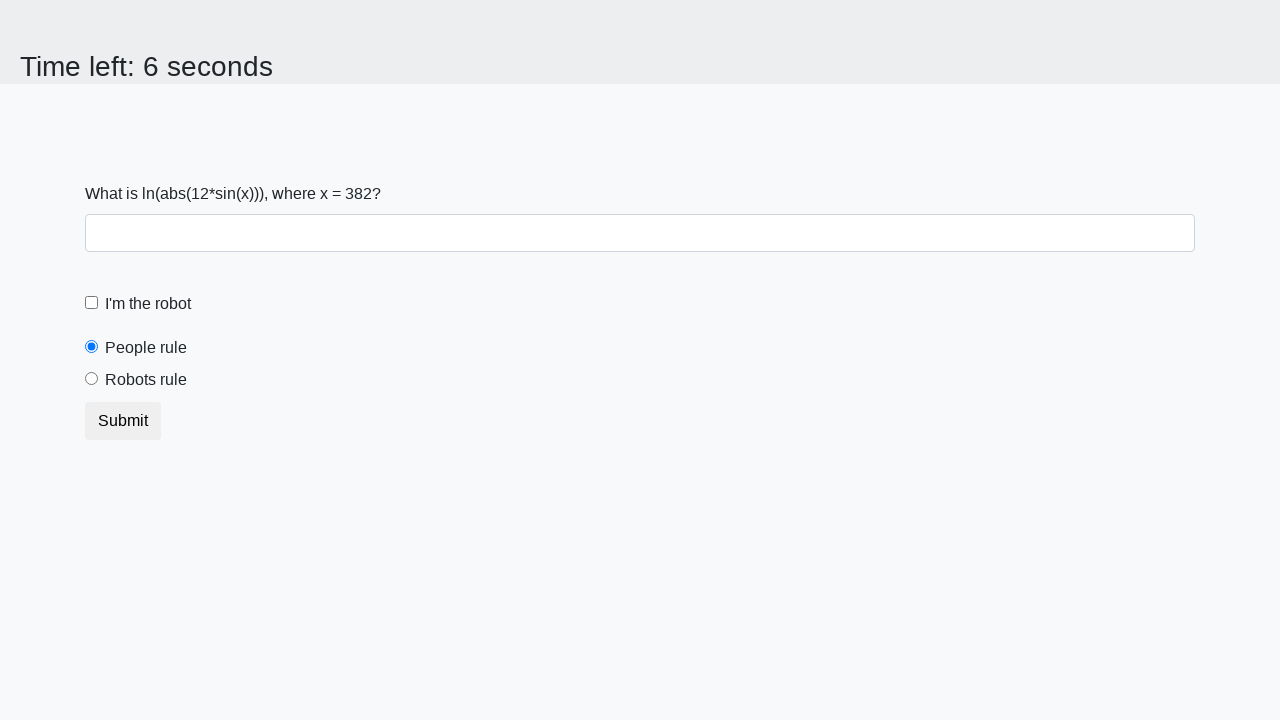

Clicked robot verification checkbox at (92, 303) on #robotCheckbox
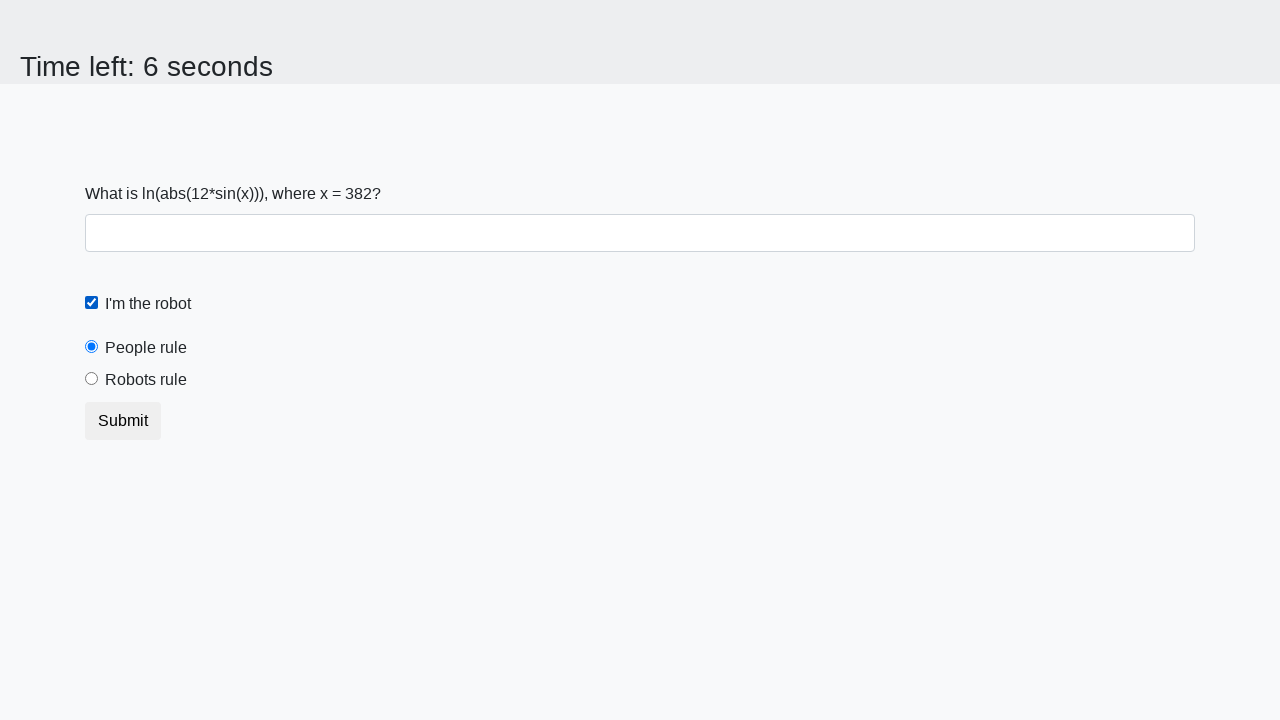

Clicked robots rule radio button at (92, 379) on #robotsRule
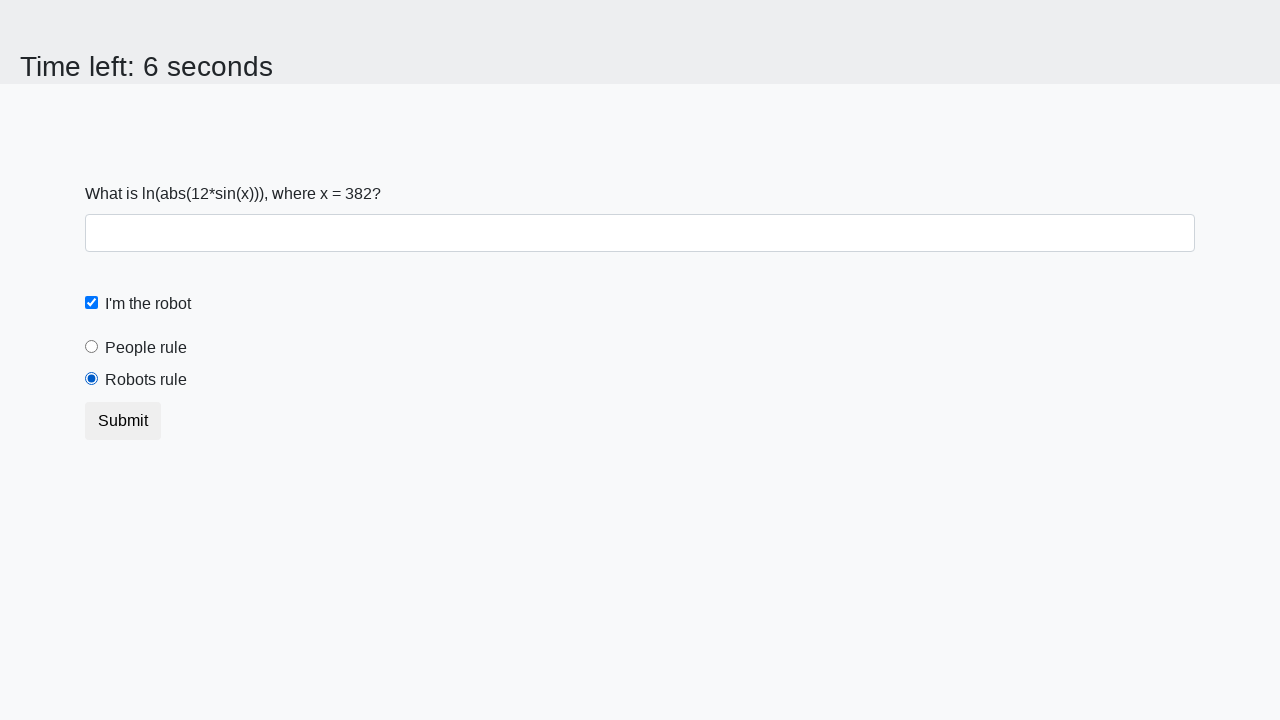

Filled answer field with calculated value: 2.4402932285871843 on input[type='text']
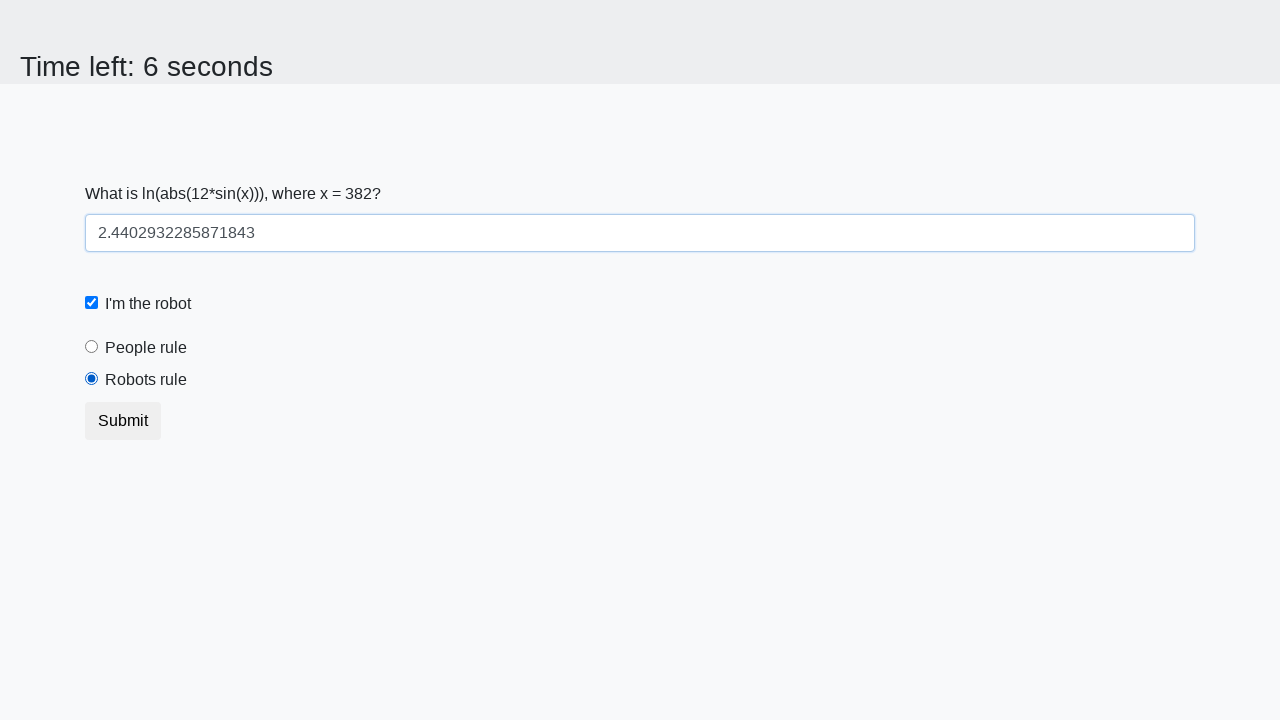

Clicked submit button to complete math captcha form at (123, 421) on button[type='submit']
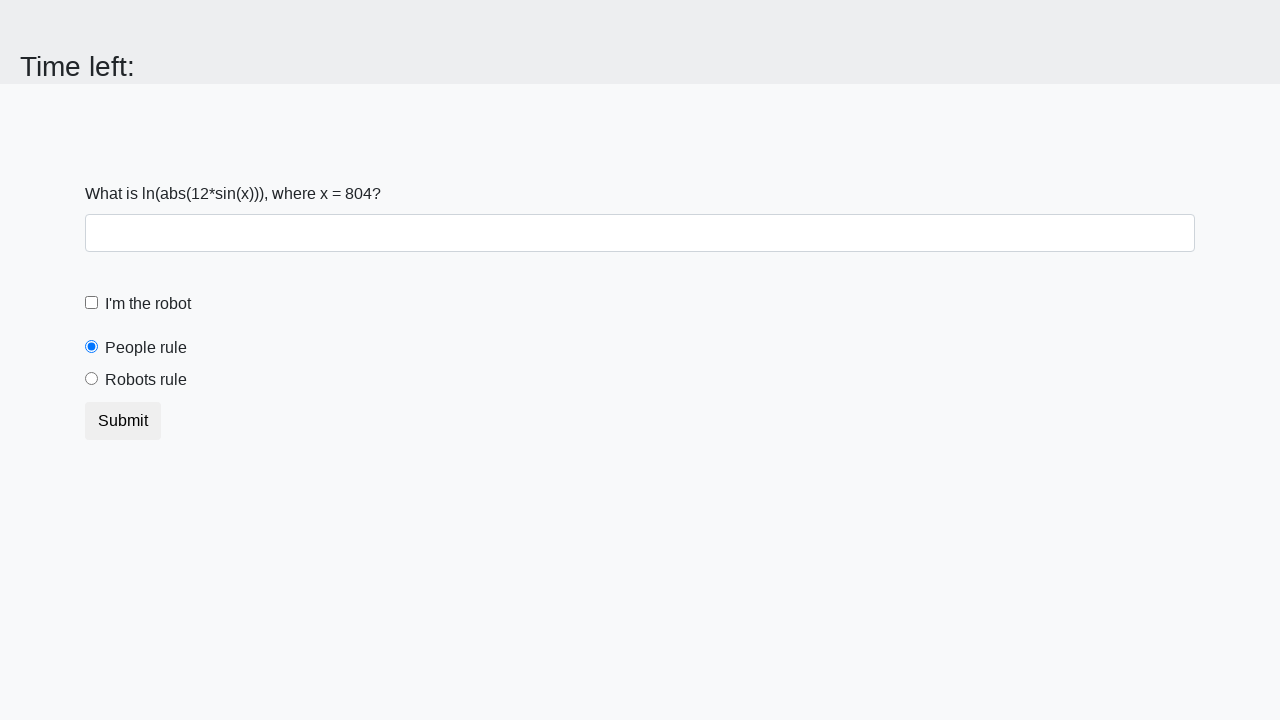

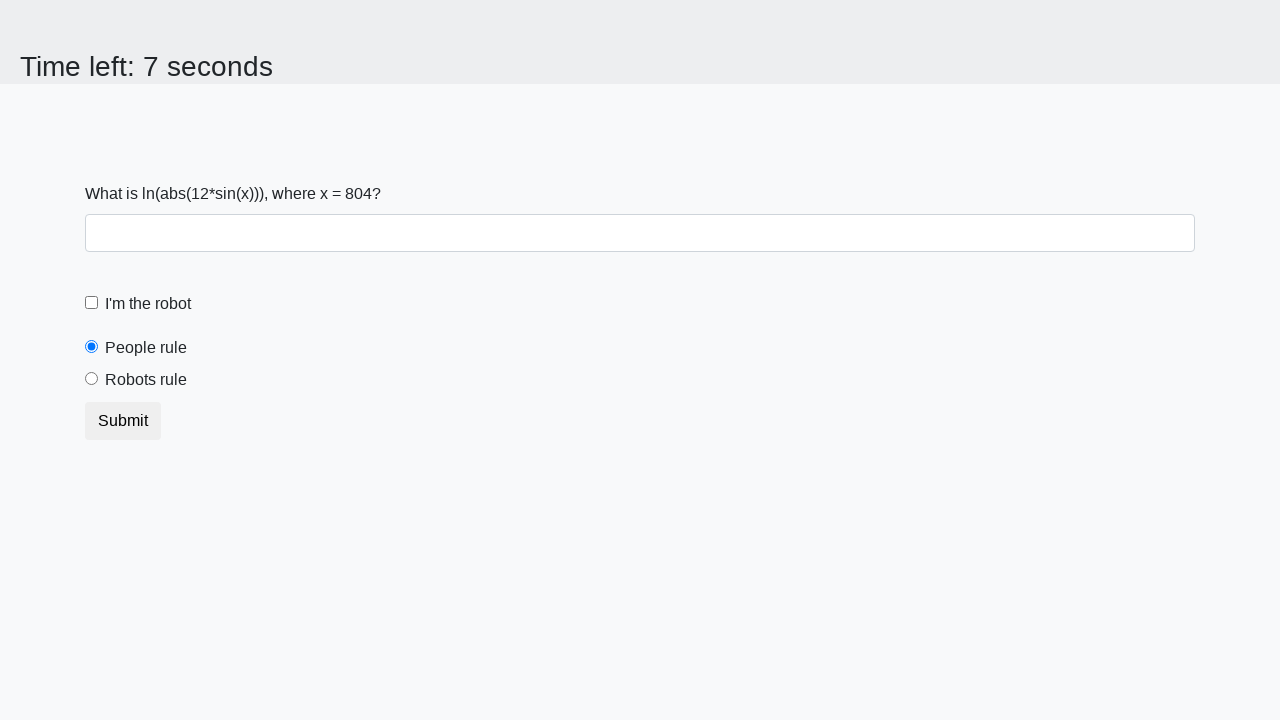